Tests clicking the "Get started" link on the Playwright homepage and verifies navigation to the Installation page

Starting URL: https://playwright.dev/

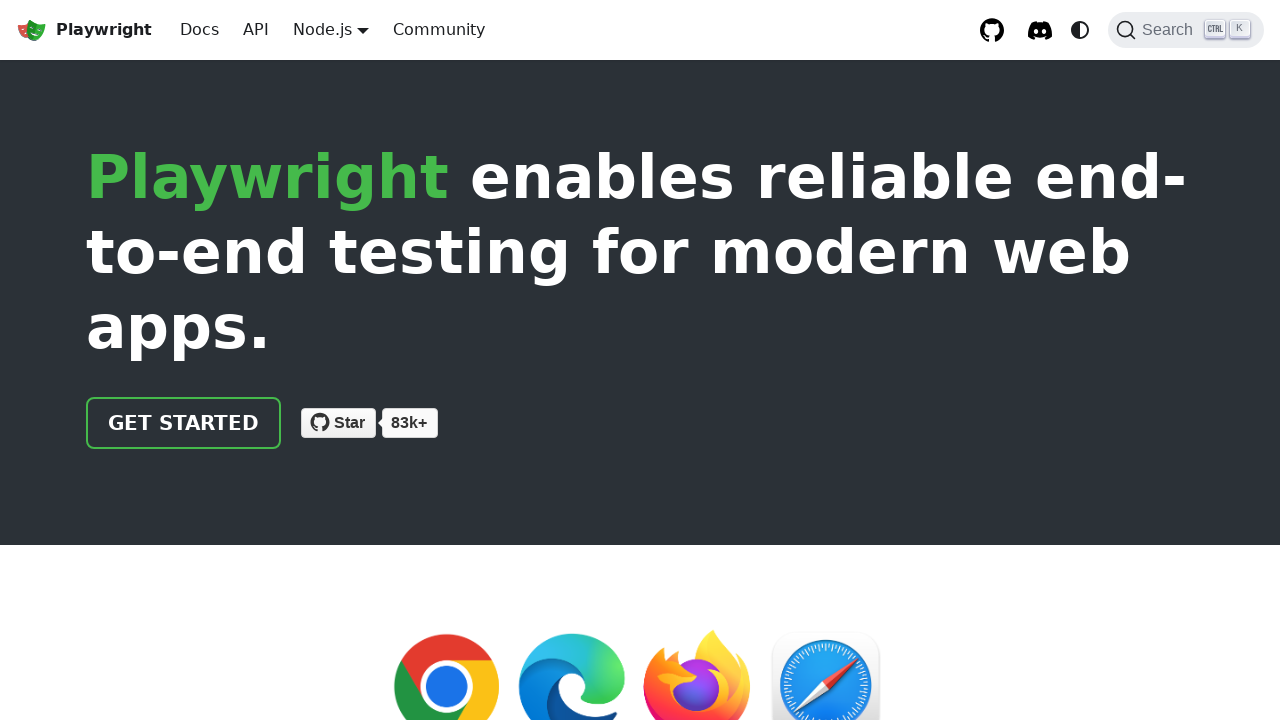

Clicked the 'Get started' link on Playwright homepage at (184, 423) on internal:role=link[name="Get started"i]
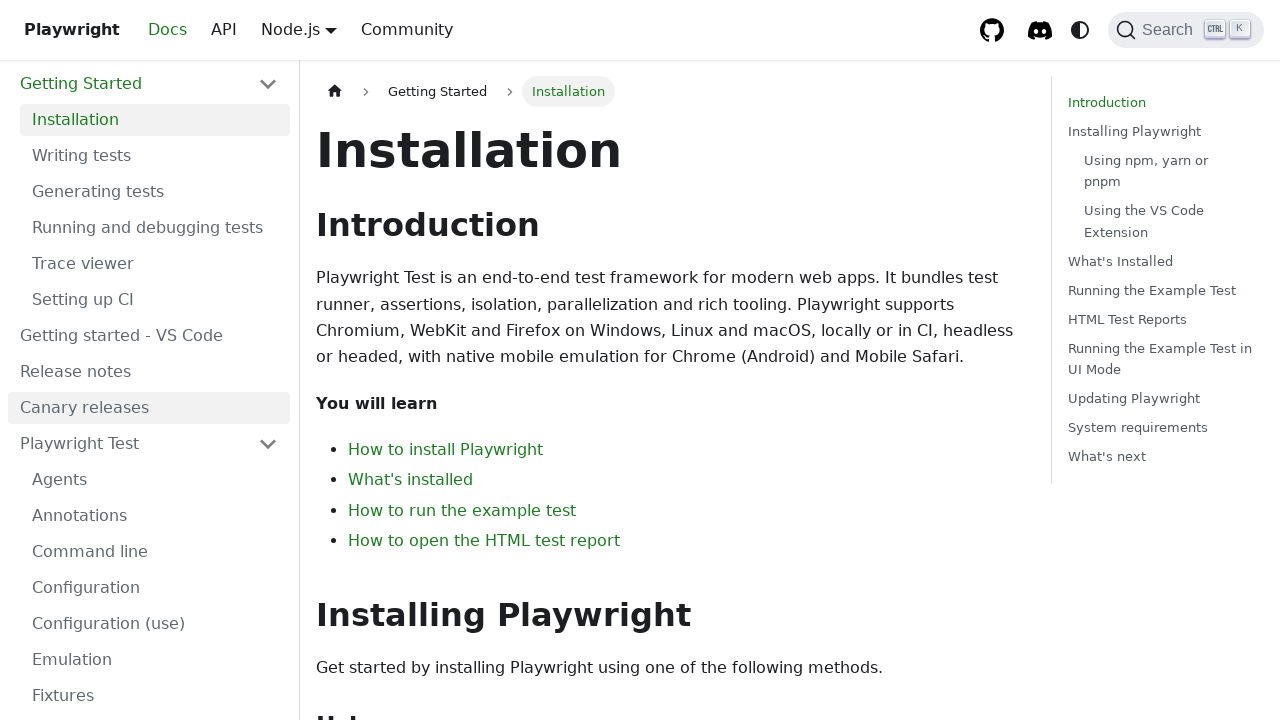

Installation heading is visible on the page
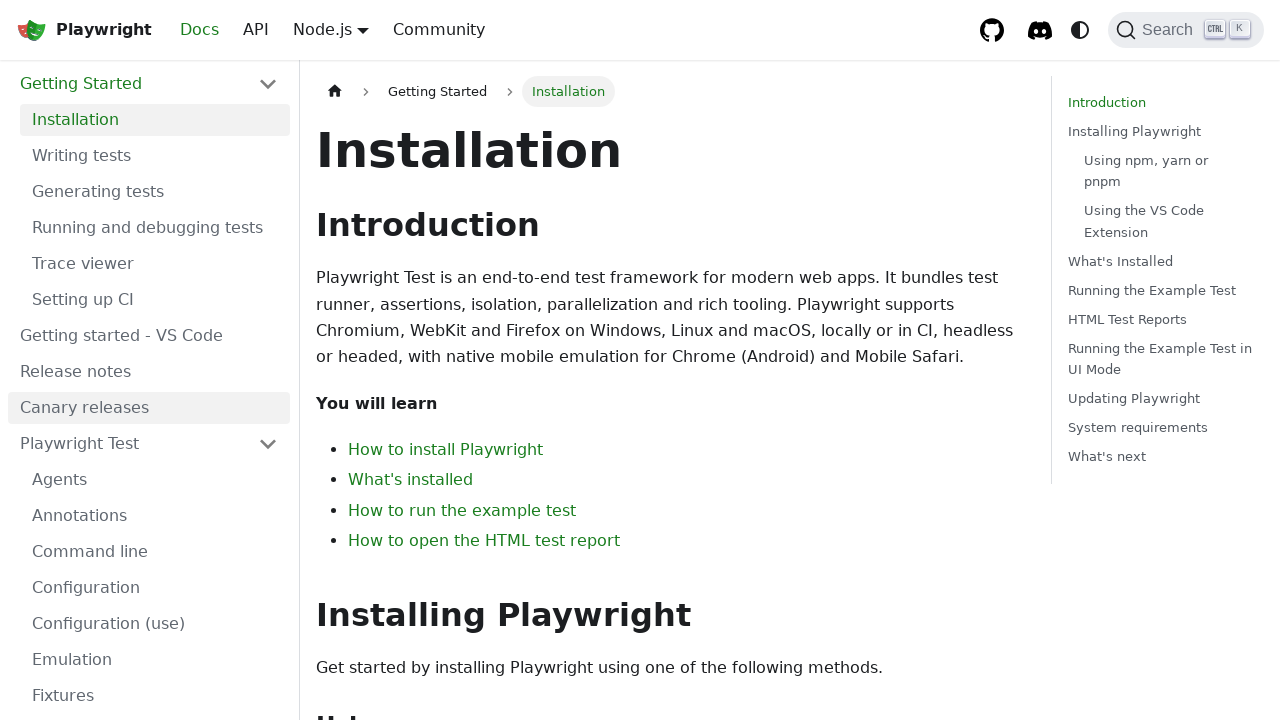

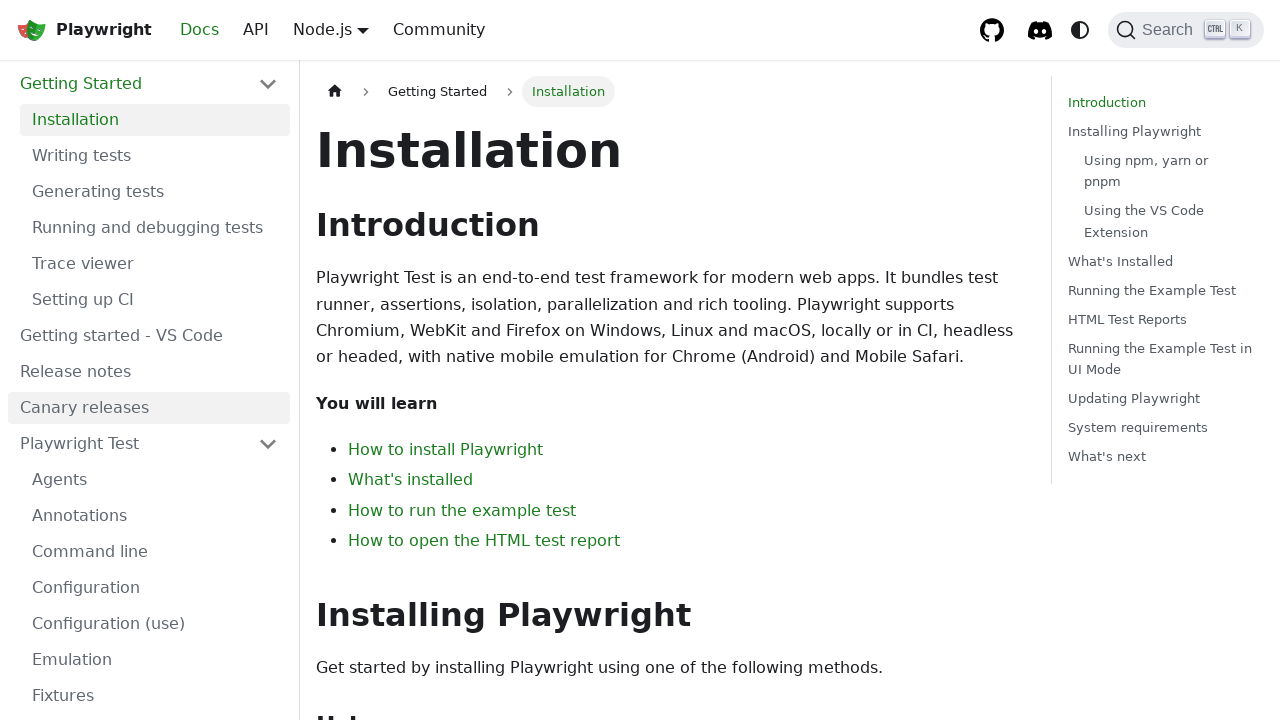